Navigates to Wise Quarter website and verifies that the page title contains "Wise Quarter"

Starting URL: https://wisequarter.com

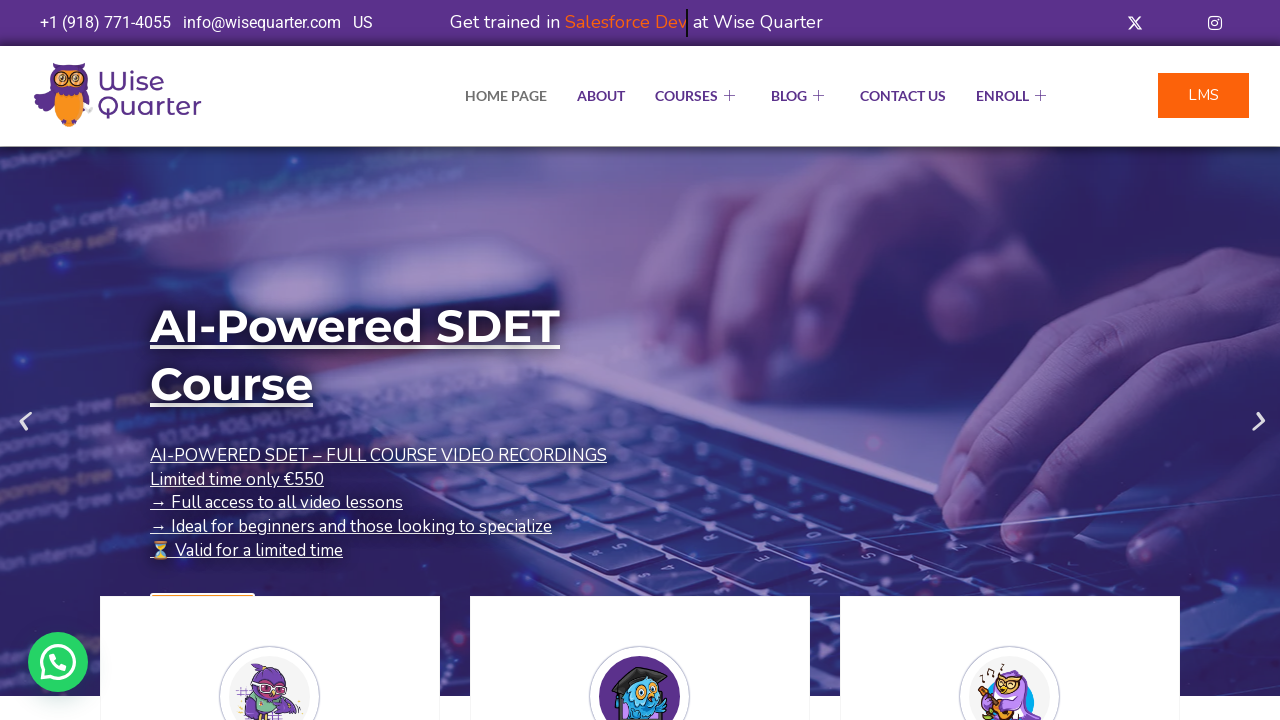

Navigated to https://wisequarter.com
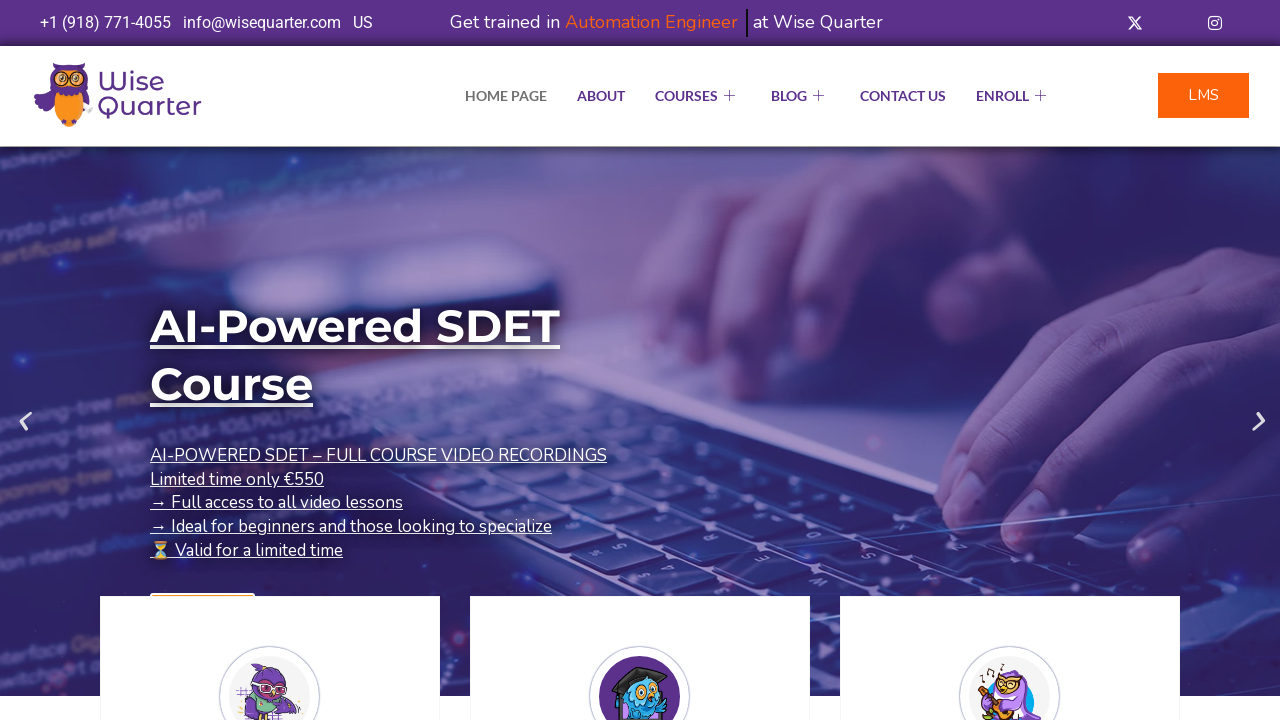

Retrieved page title
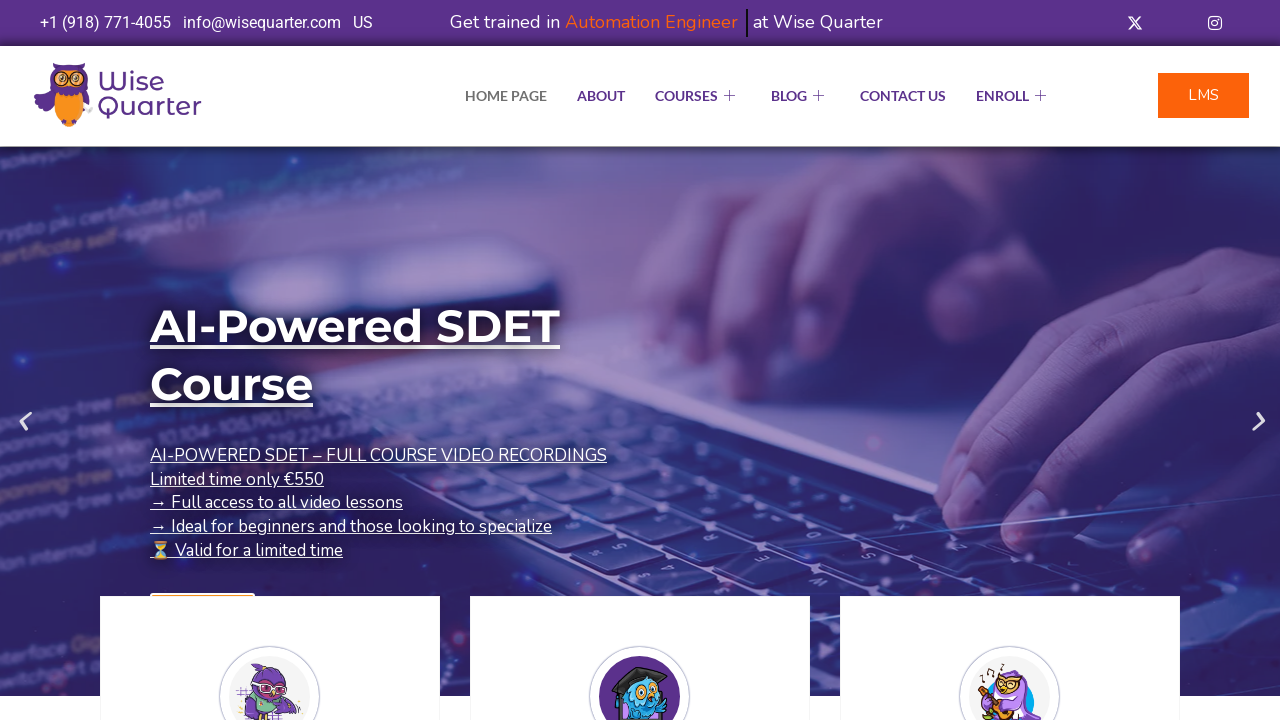

Verified page title contains 'Wise Quarter'
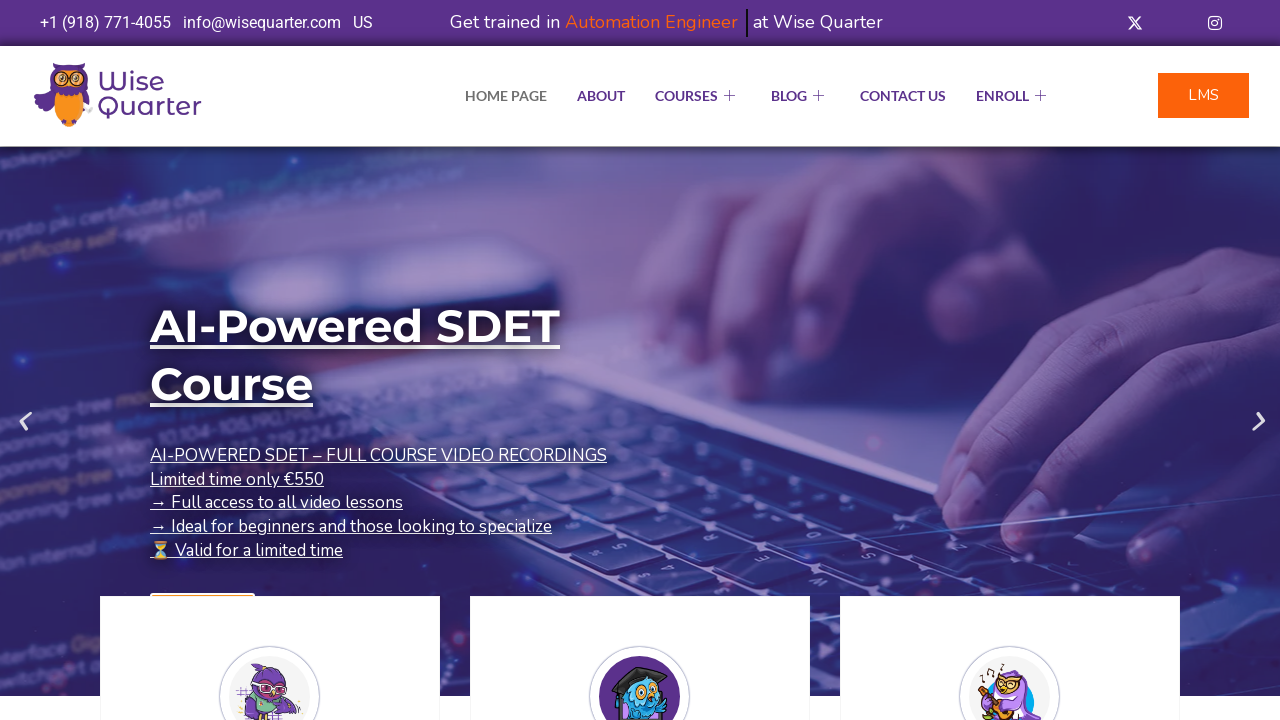

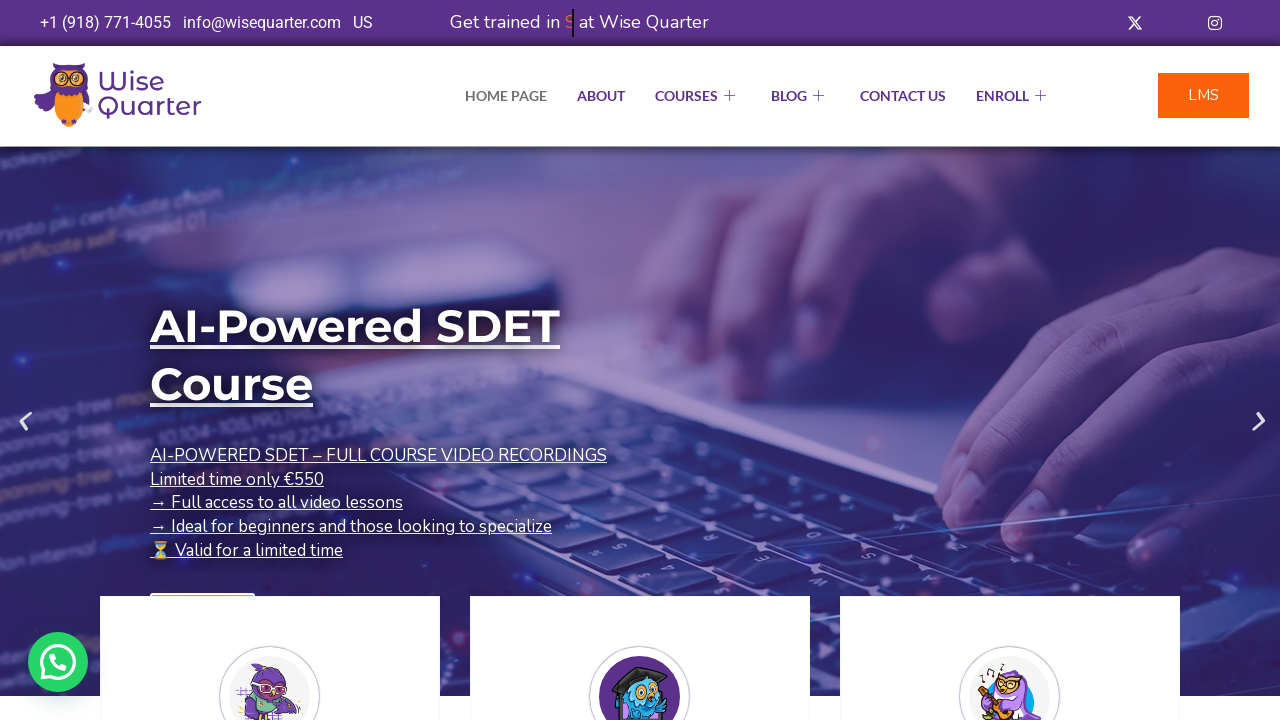